Tests a form submission by filling out text fields for multiple persons including name, email, and addresses, then submitting the form

Starting URL: https://demoqa.com/text-box

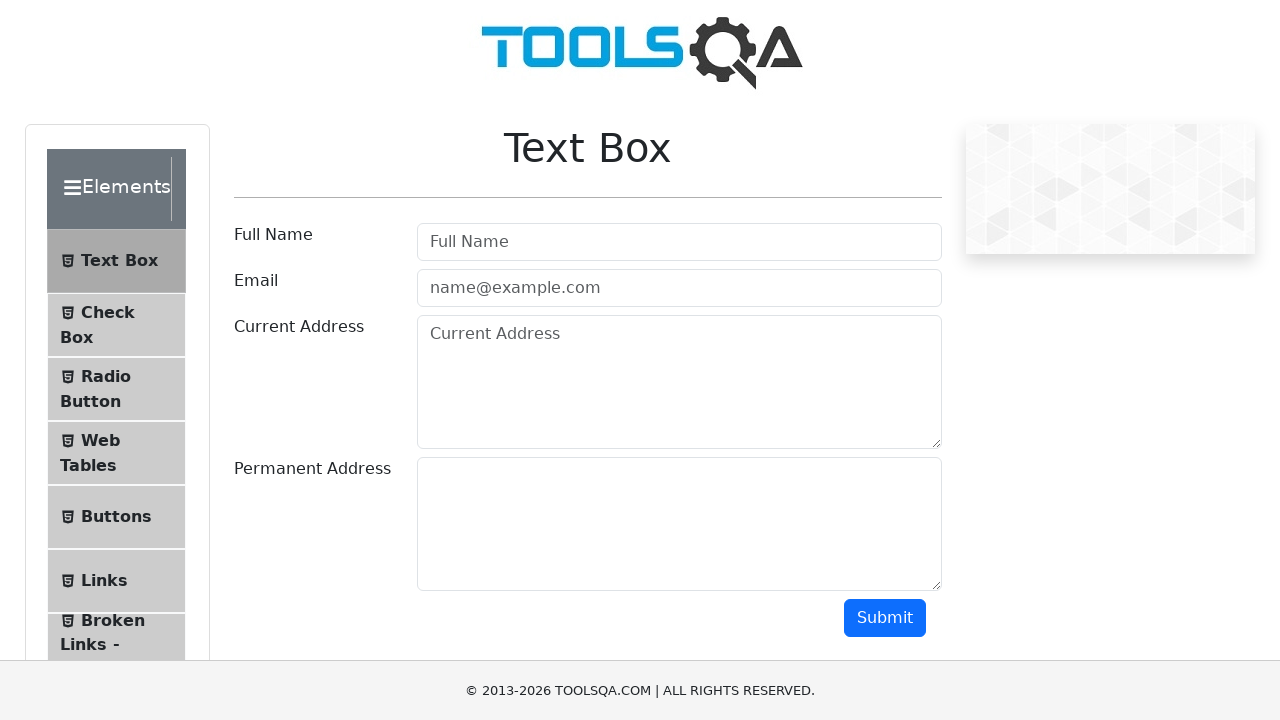

Filled full name field with 'Marija Simic' on input[placeholder='Full Name']
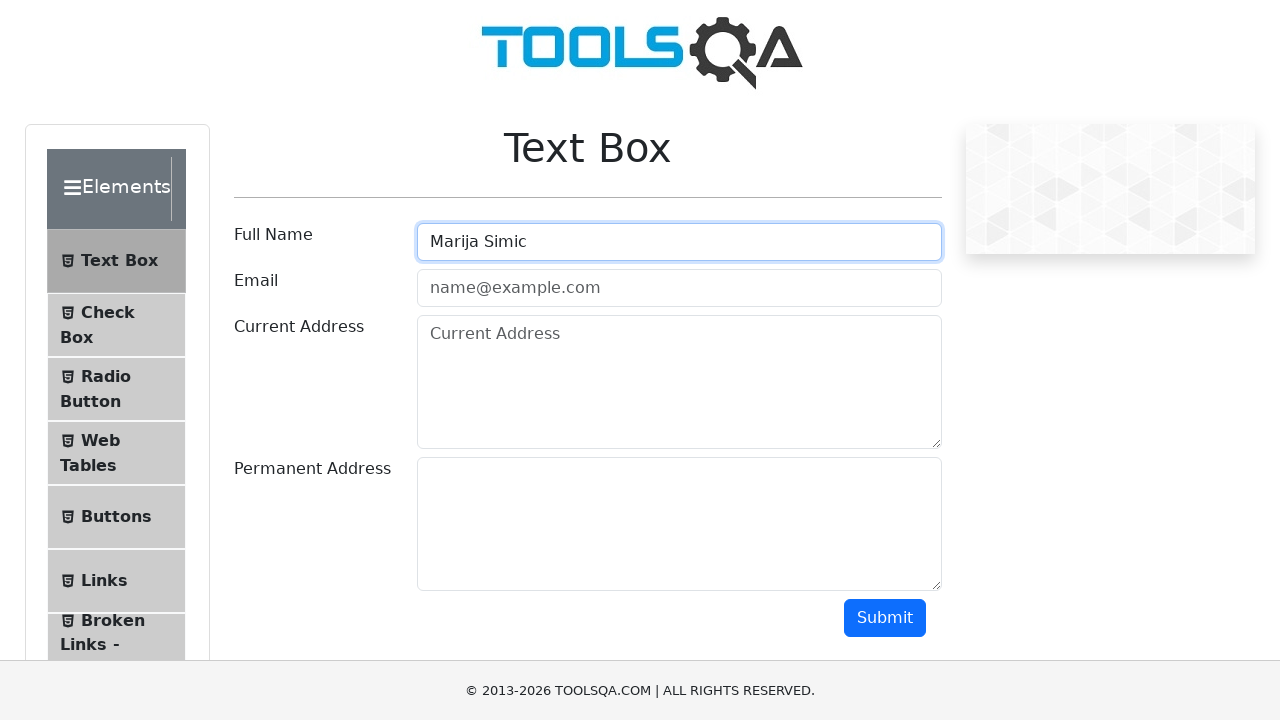

Filled email field with 'marija@mail.com' on input#userEmail
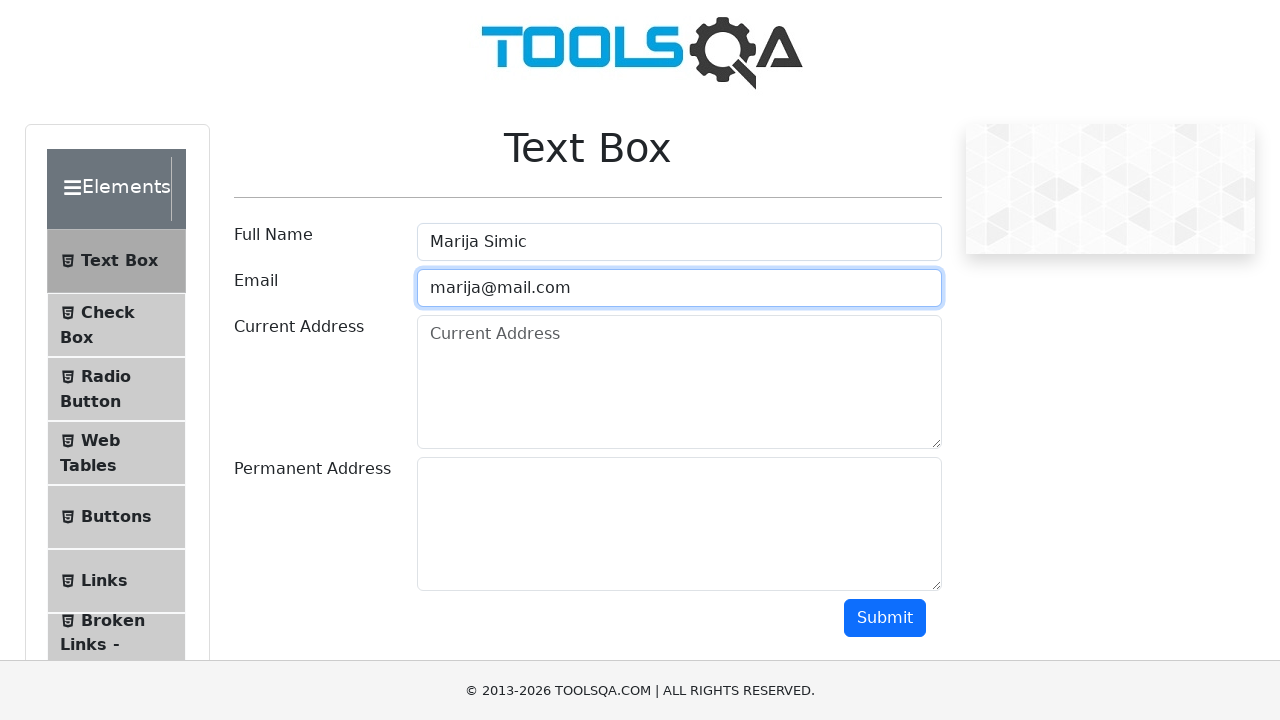

Filled current address field with 'Novi Sad' on textarea#currentAddress
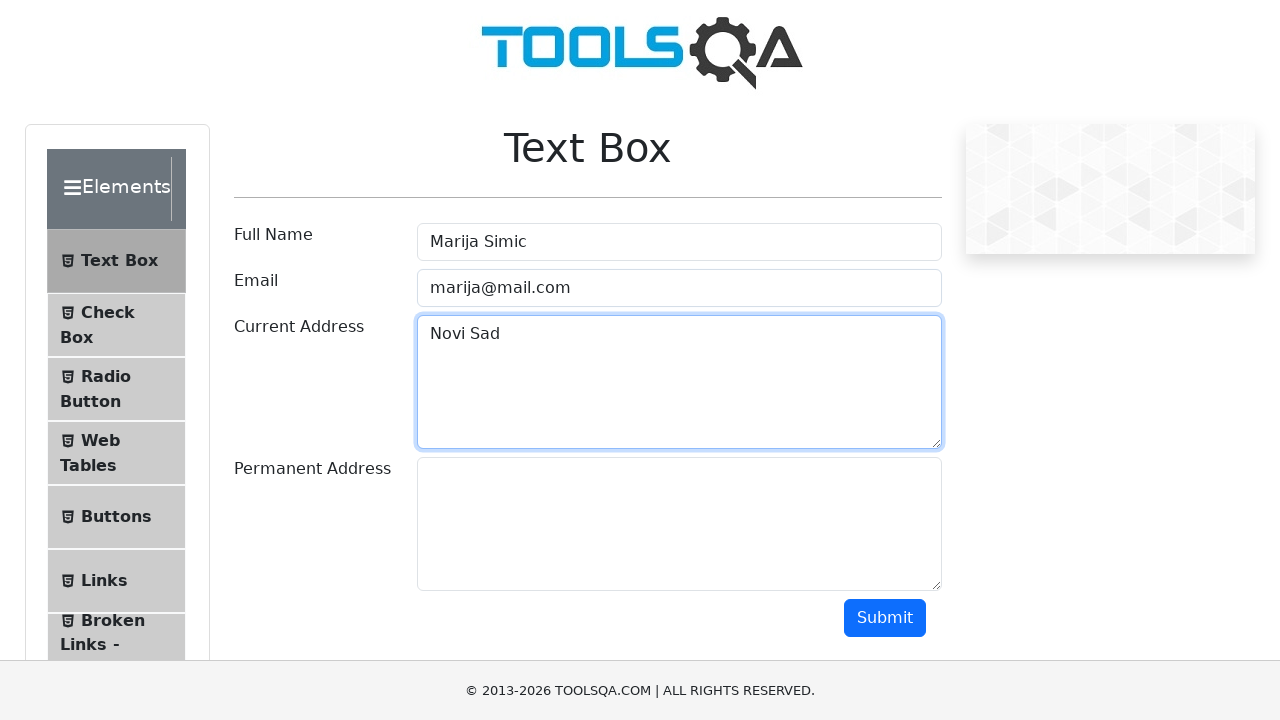

Filled permanent address field with 'Beograd' on textarea#permanentAddress
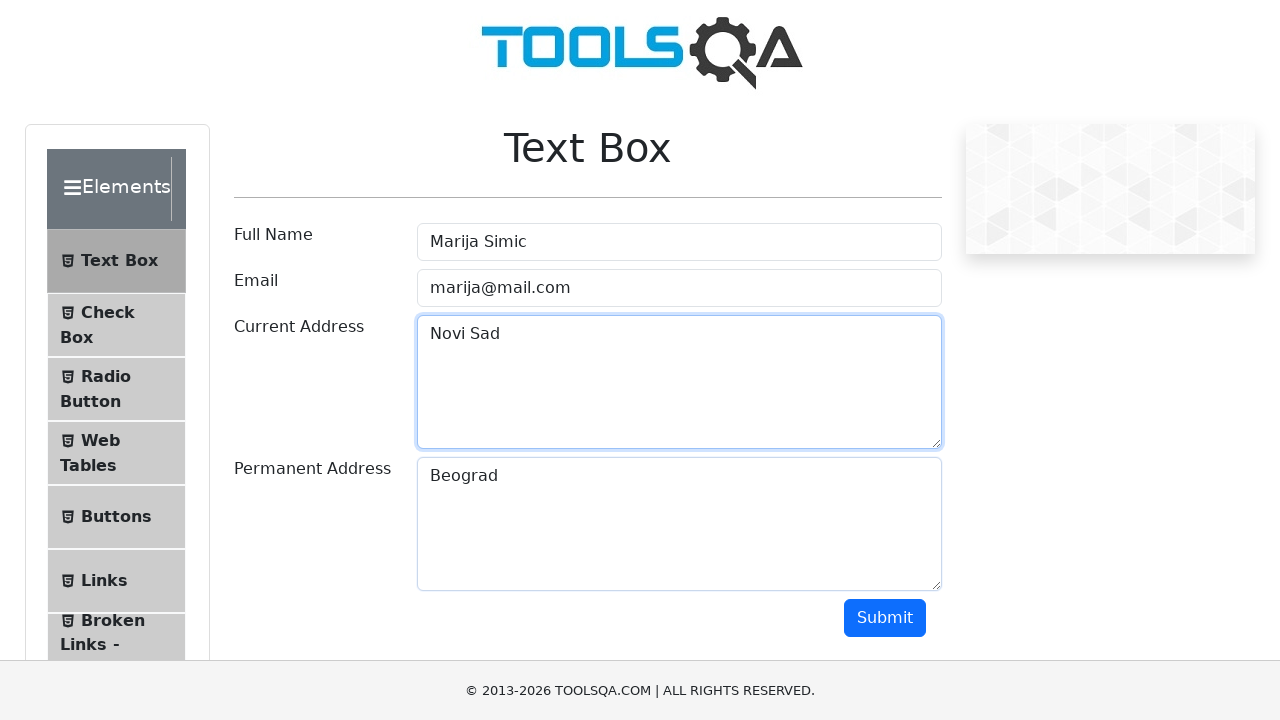

Submitted form for Marija Simic at (885, 618) on #submit
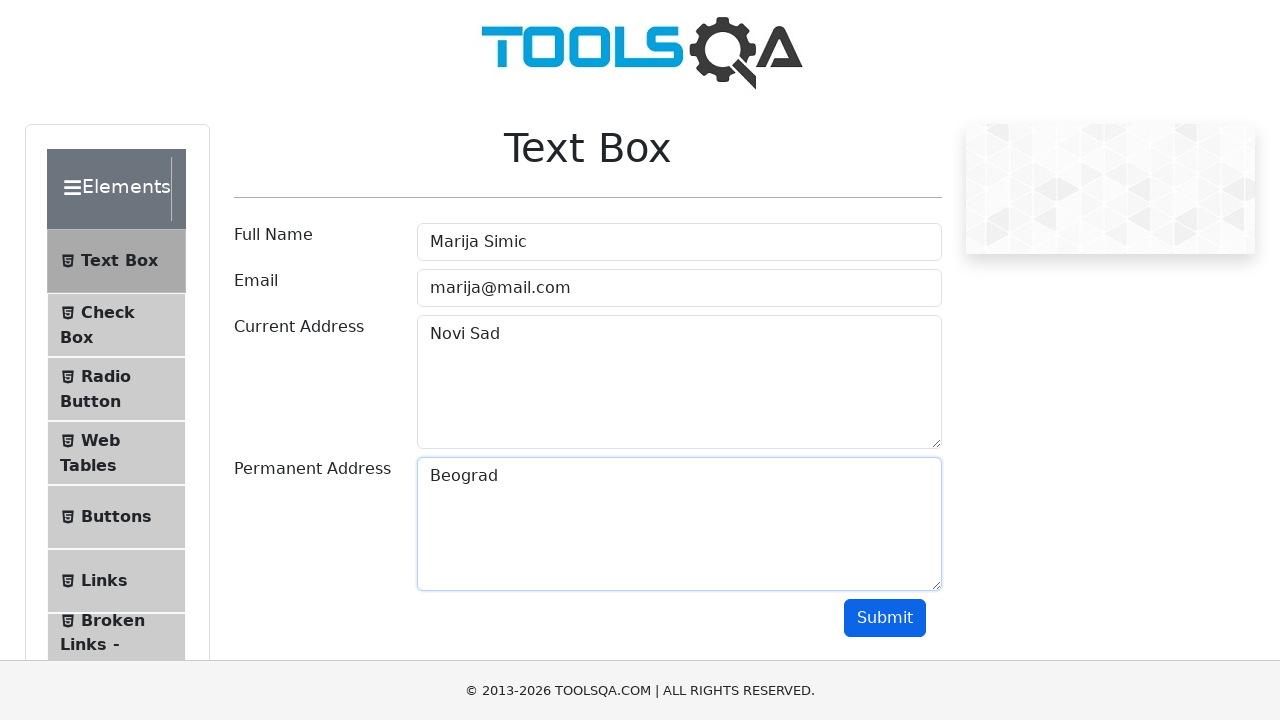

Waited 2 seconds for form submission to process
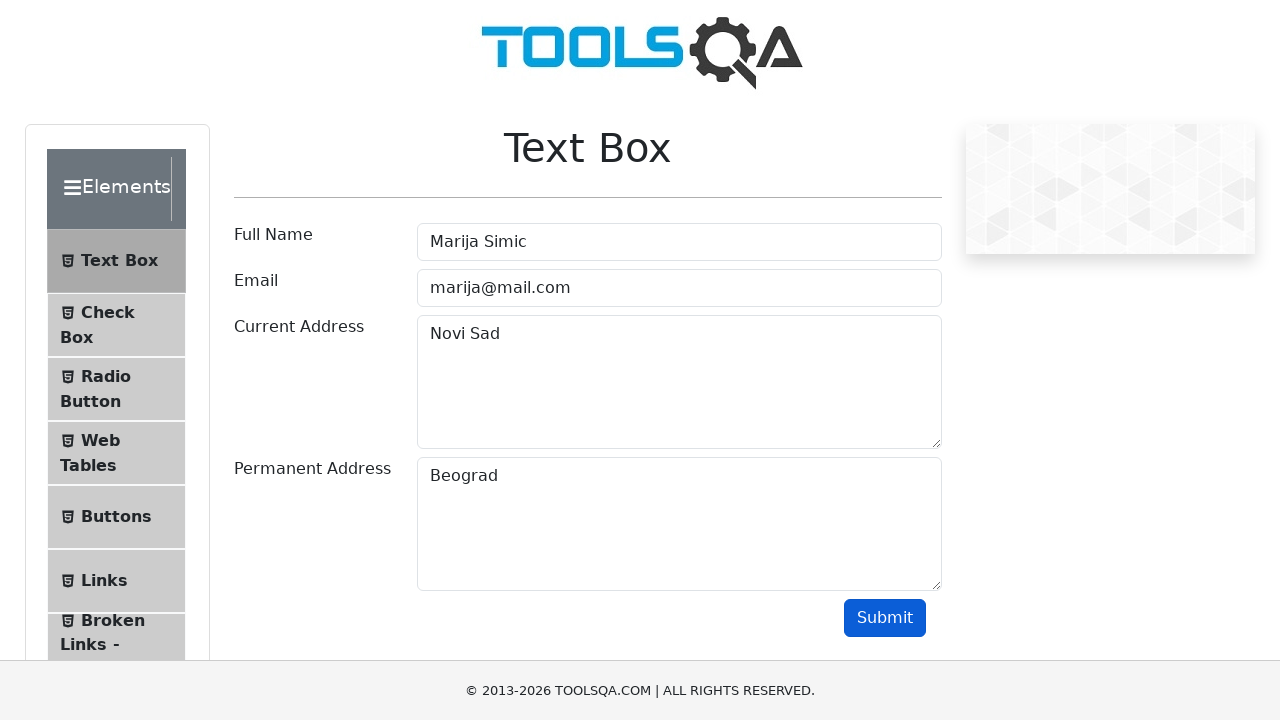

Reloaded page to prepare for next person's form submission
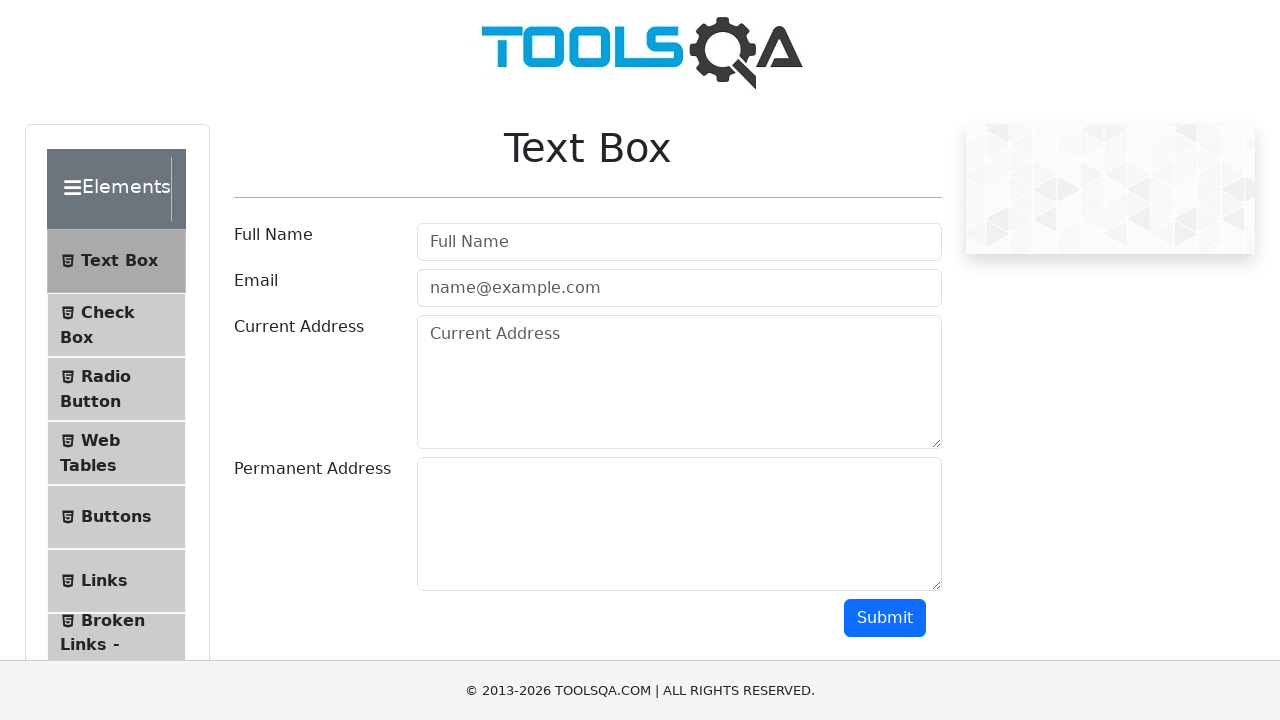

Filled full name field with 'Tijana Micic' on input[placeholder='Full Name']
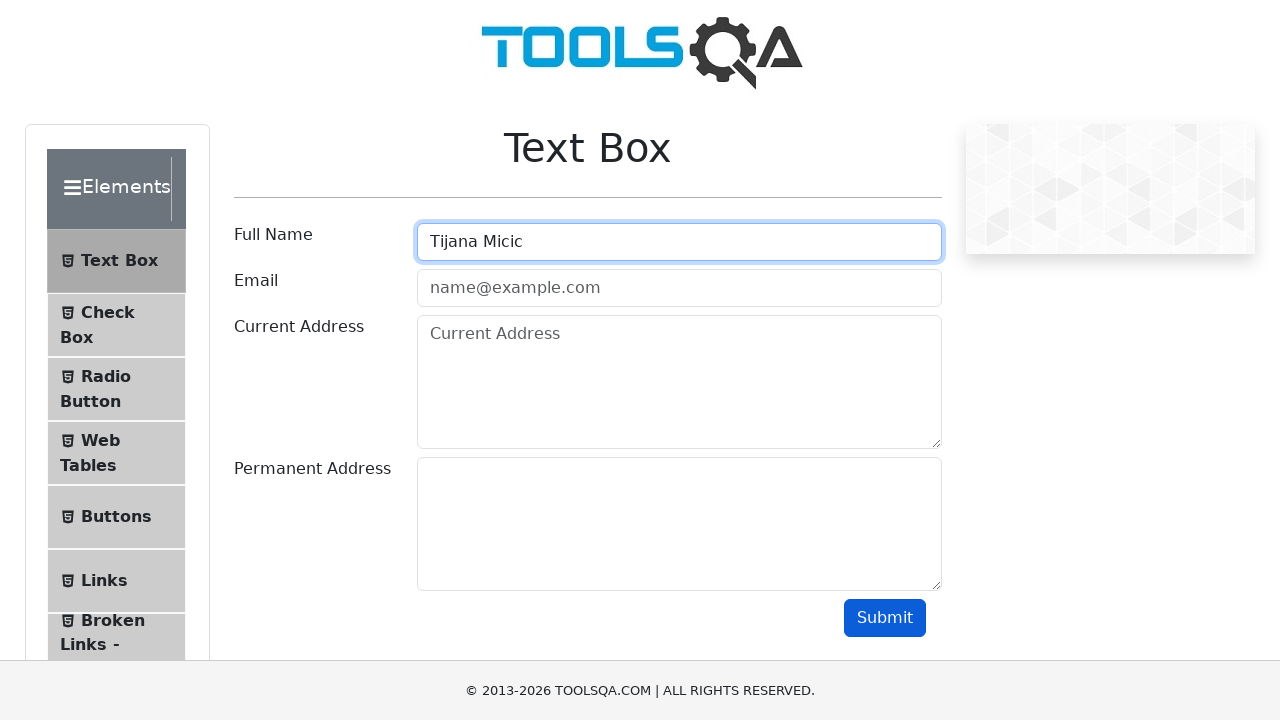

Filled email field with 'tijana@mail.com' on input#userEmail
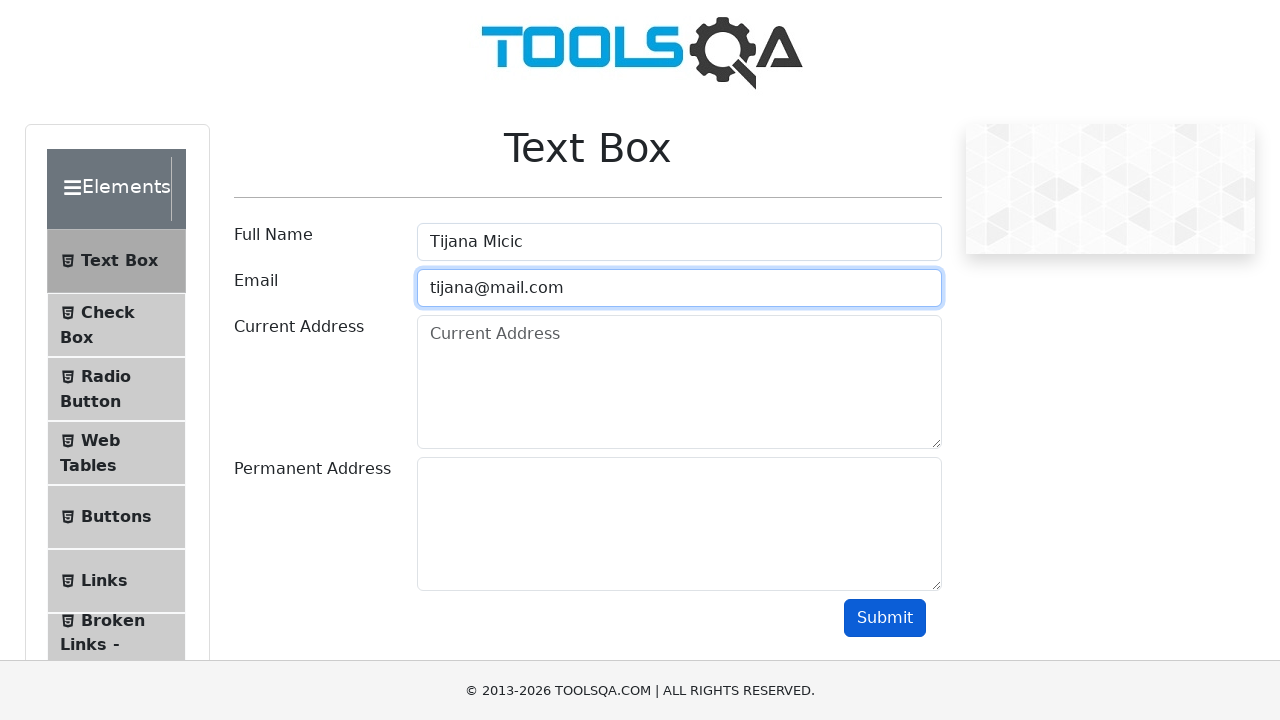

Filled current address field with 'Vrsac' on textarea#currentAddress
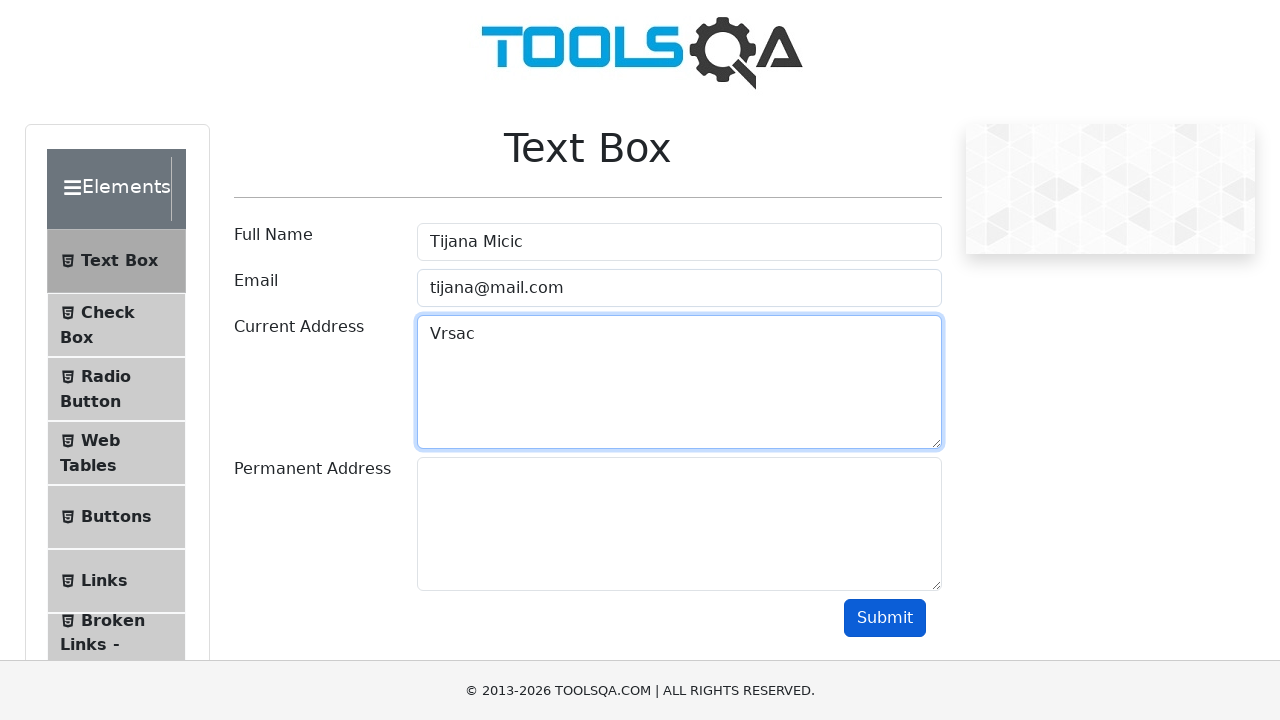

Filled permanent address field with 'Beograd' on textarea#permanentAddress
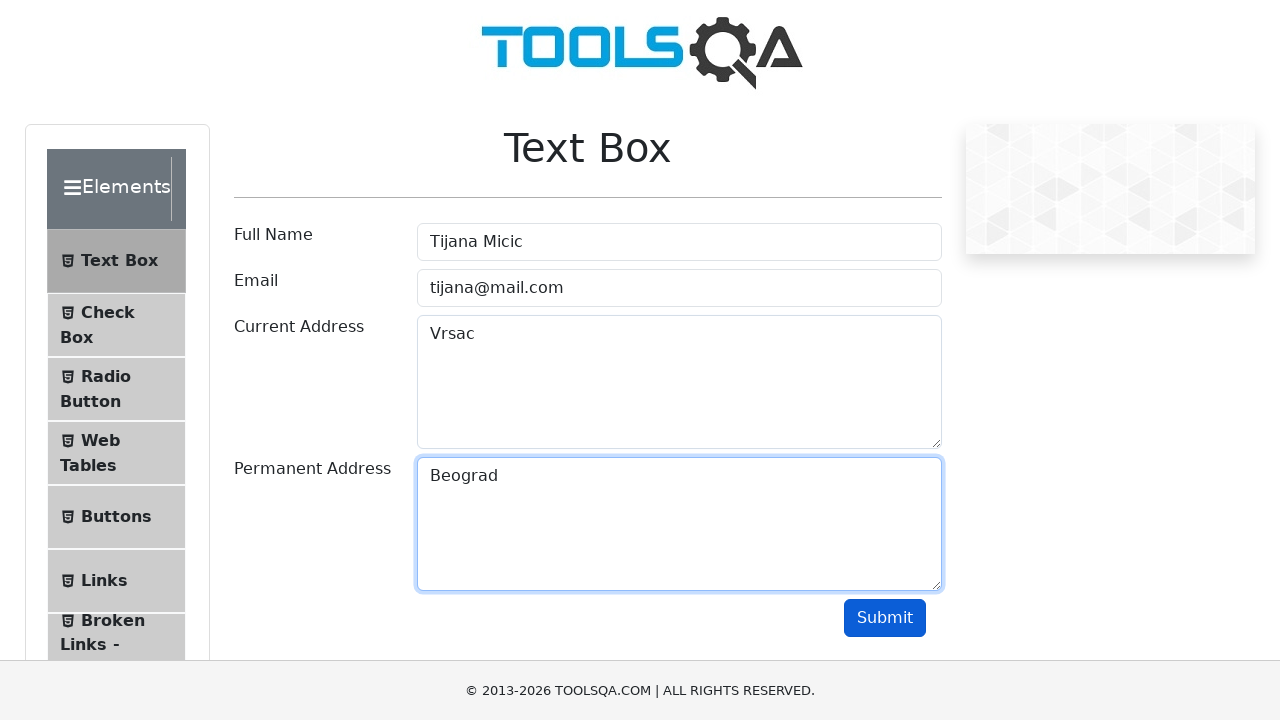

Submitted form for Tijana Micic at (885, 618) on #submit
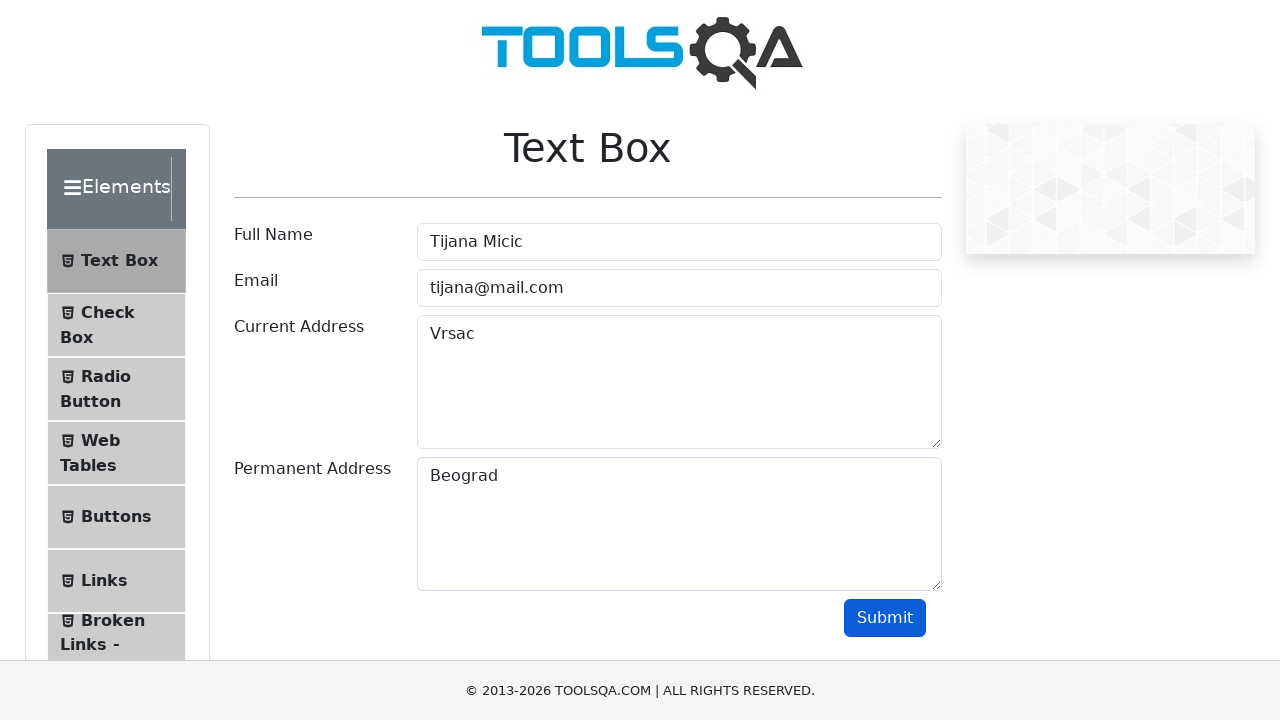

Waited 2 seconds for form submission to process
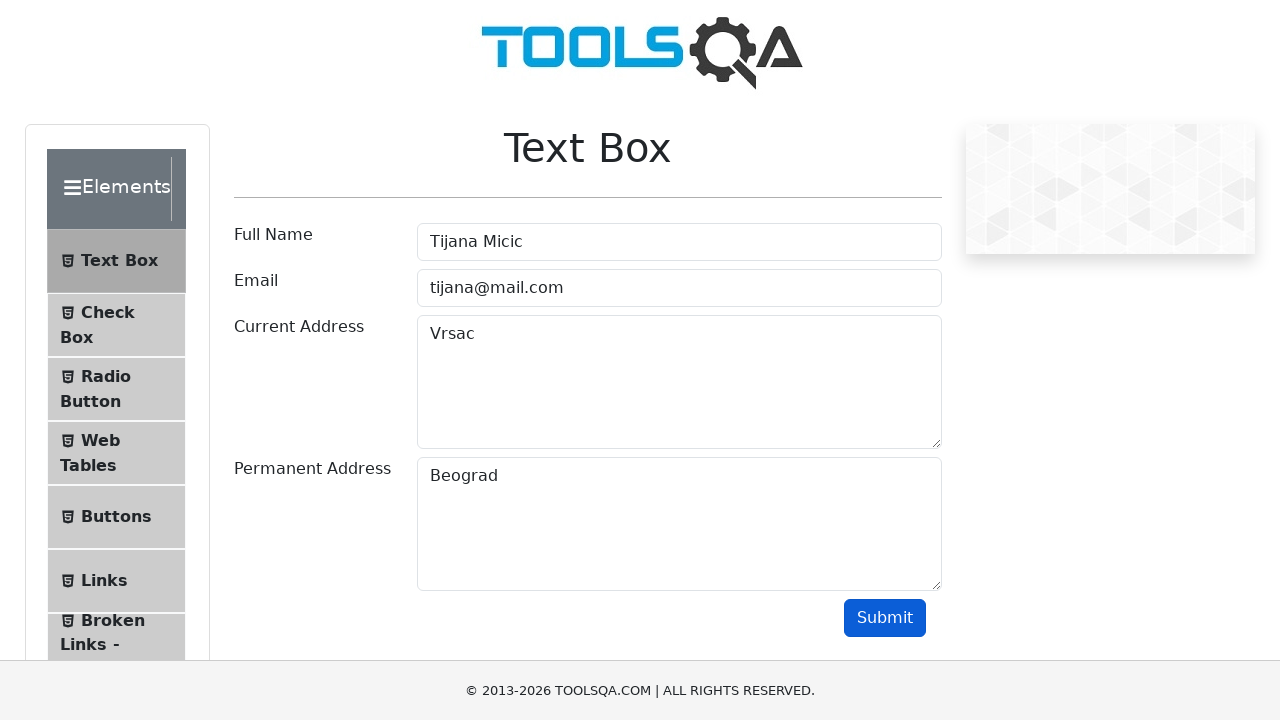

Reloaded page to prepare for next person's form submission
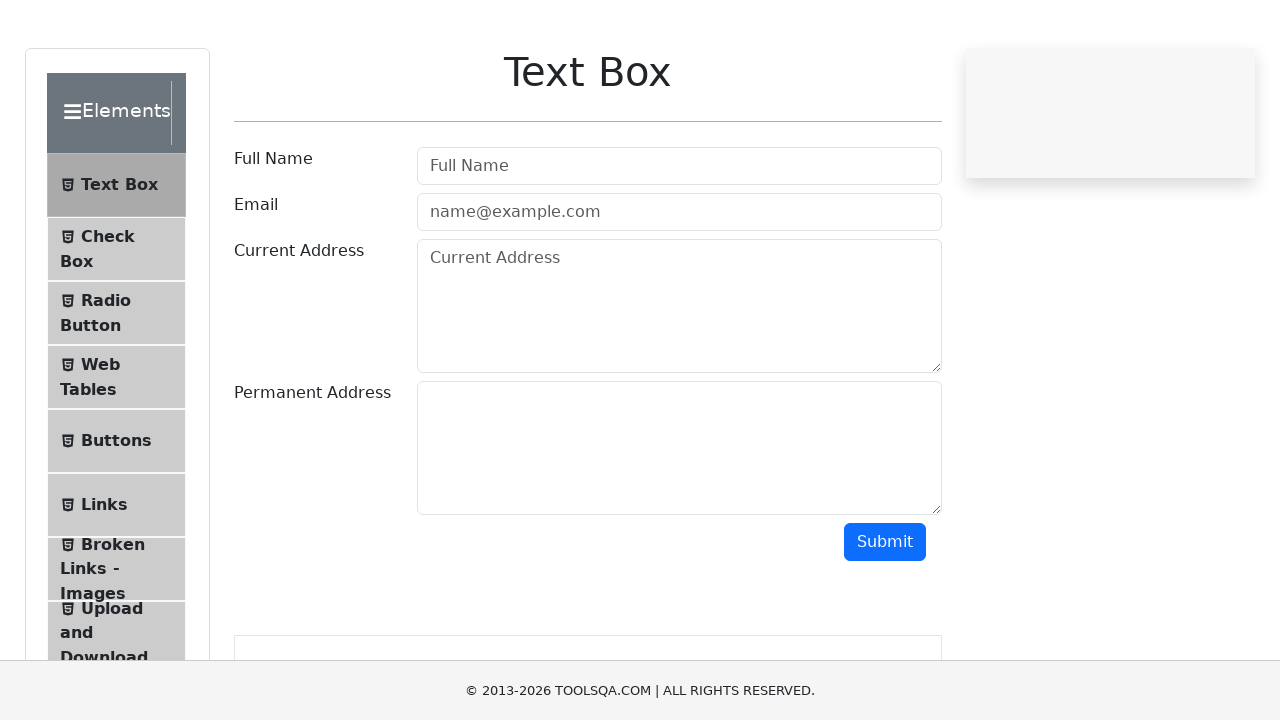

Filled full name field with 'Milos Maric' on input[placeholder='Full Name']
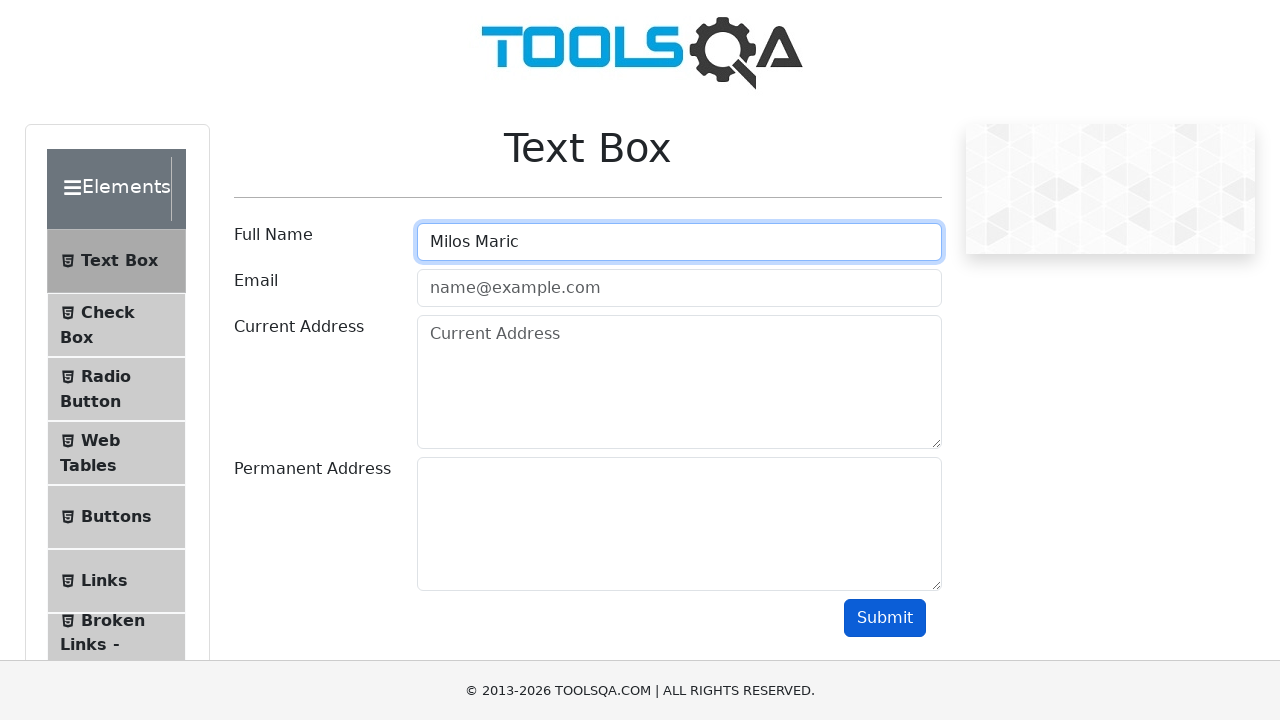

Filled email field with 'milos@mail.com' on input#userEmail
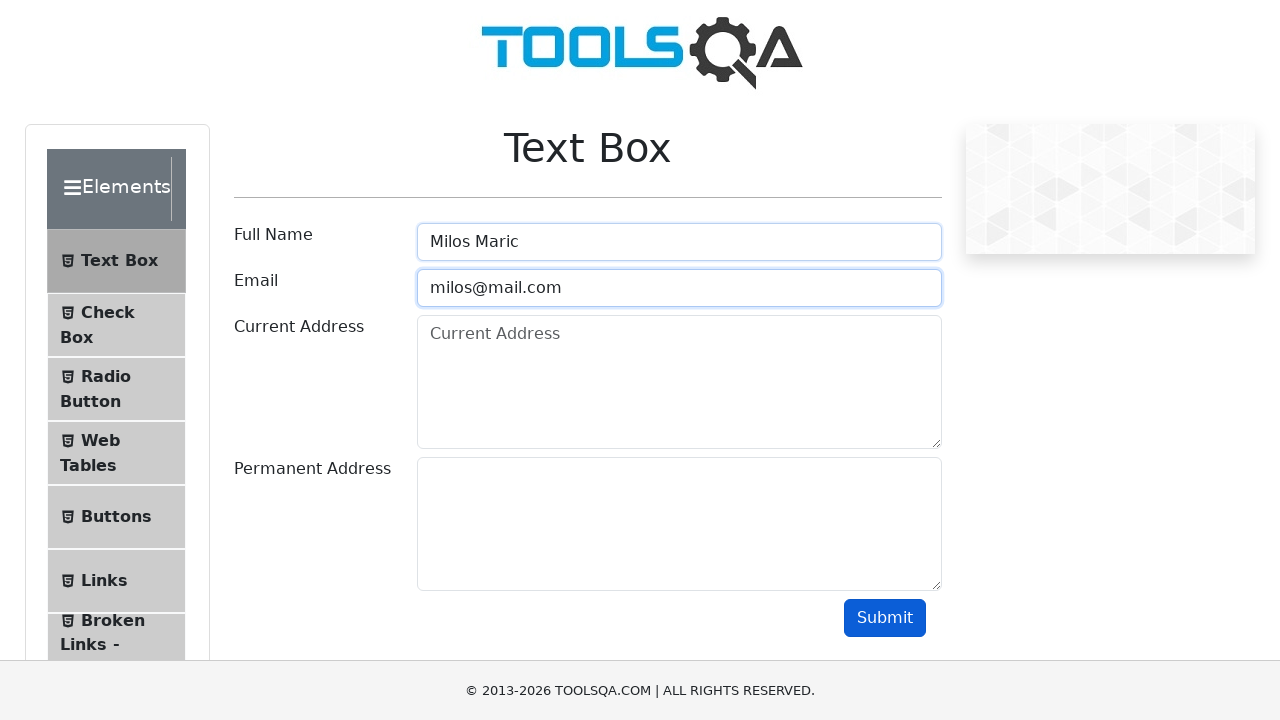

Filled current address field with 'Subotica' on textarea#currentAddress
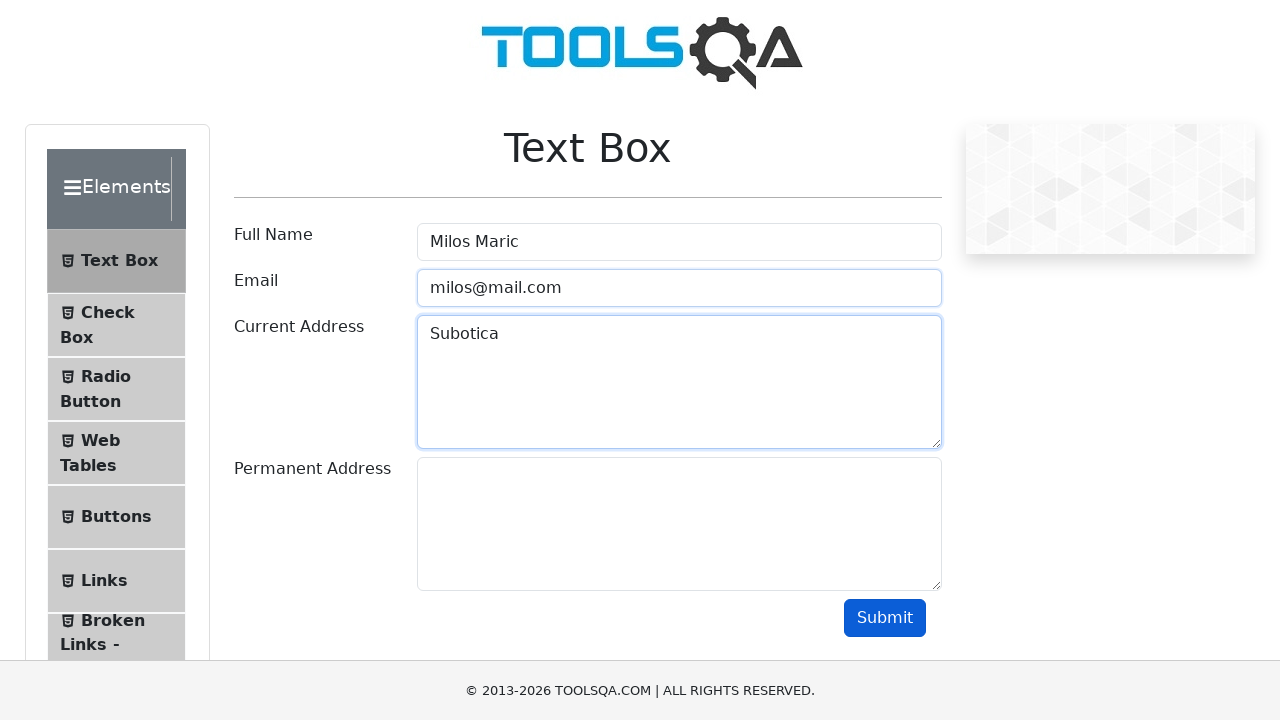

Filled permanent address field with 'Apatin' on textarea#permanentAddress
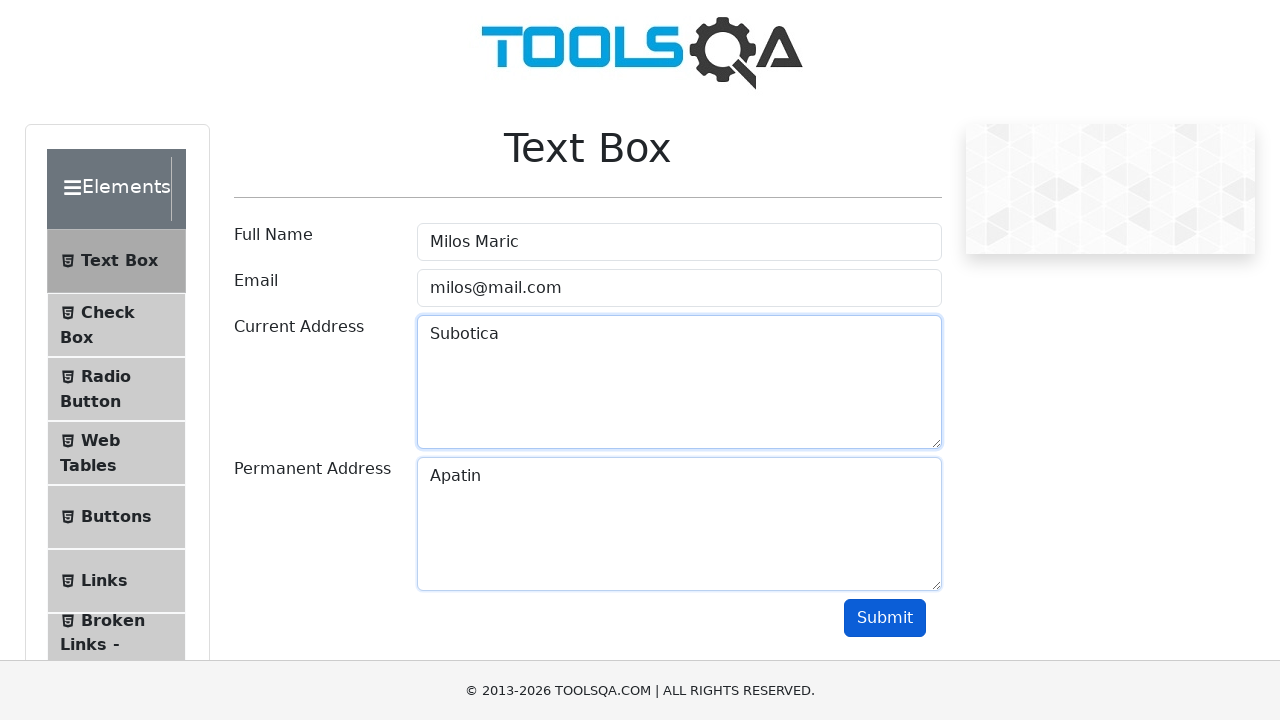

Submitted form for Milos Maric at (885, 618) on #submit
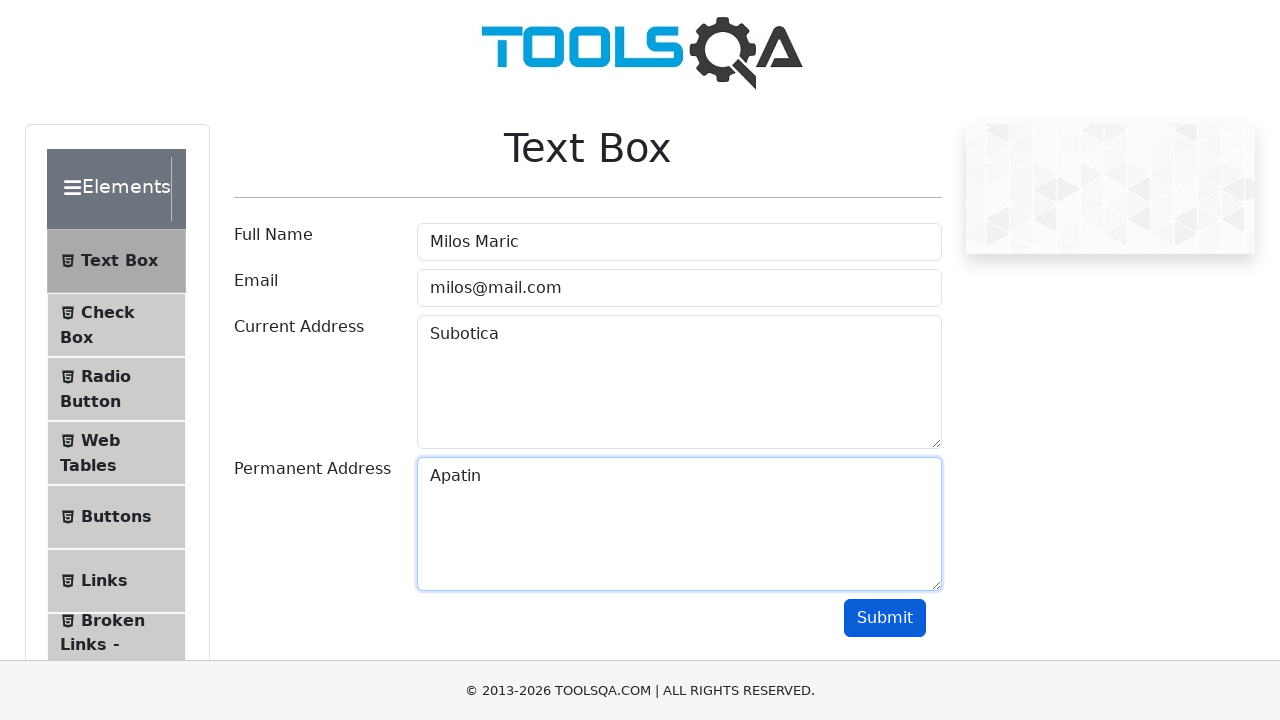

Waited 2 seconds for form submission to process
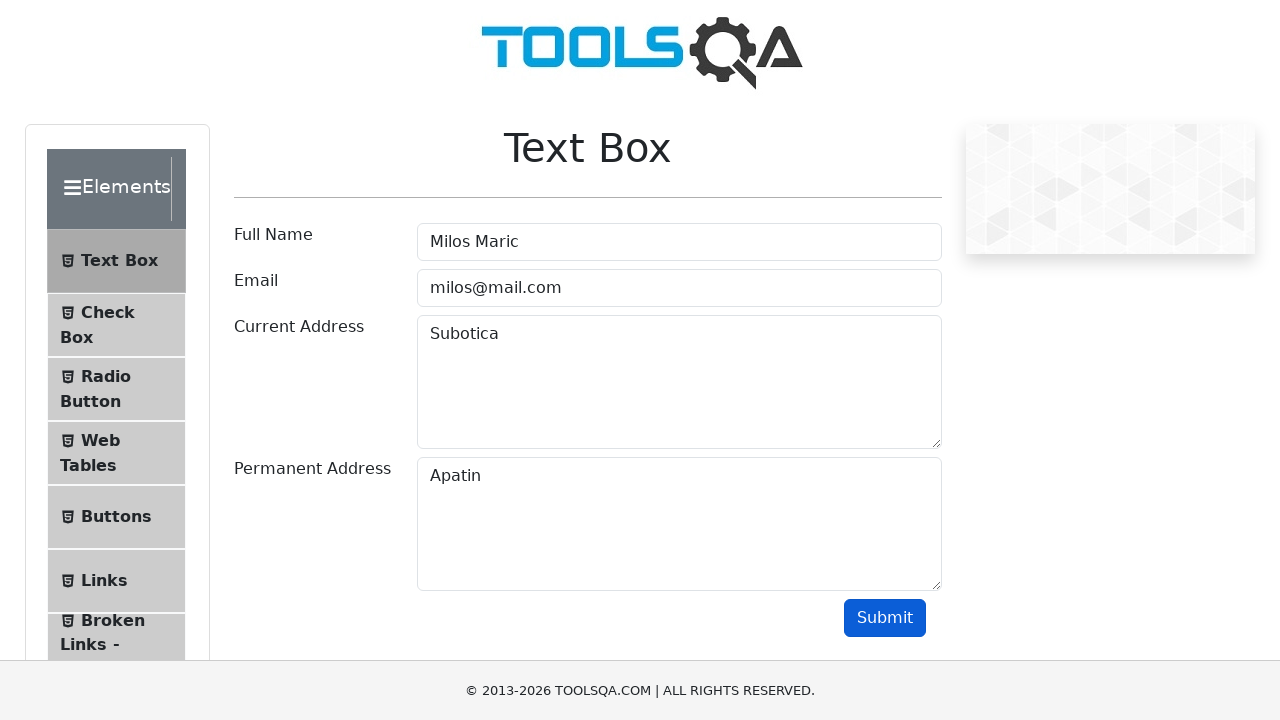

Reloaded page to prepare for next person's form submission
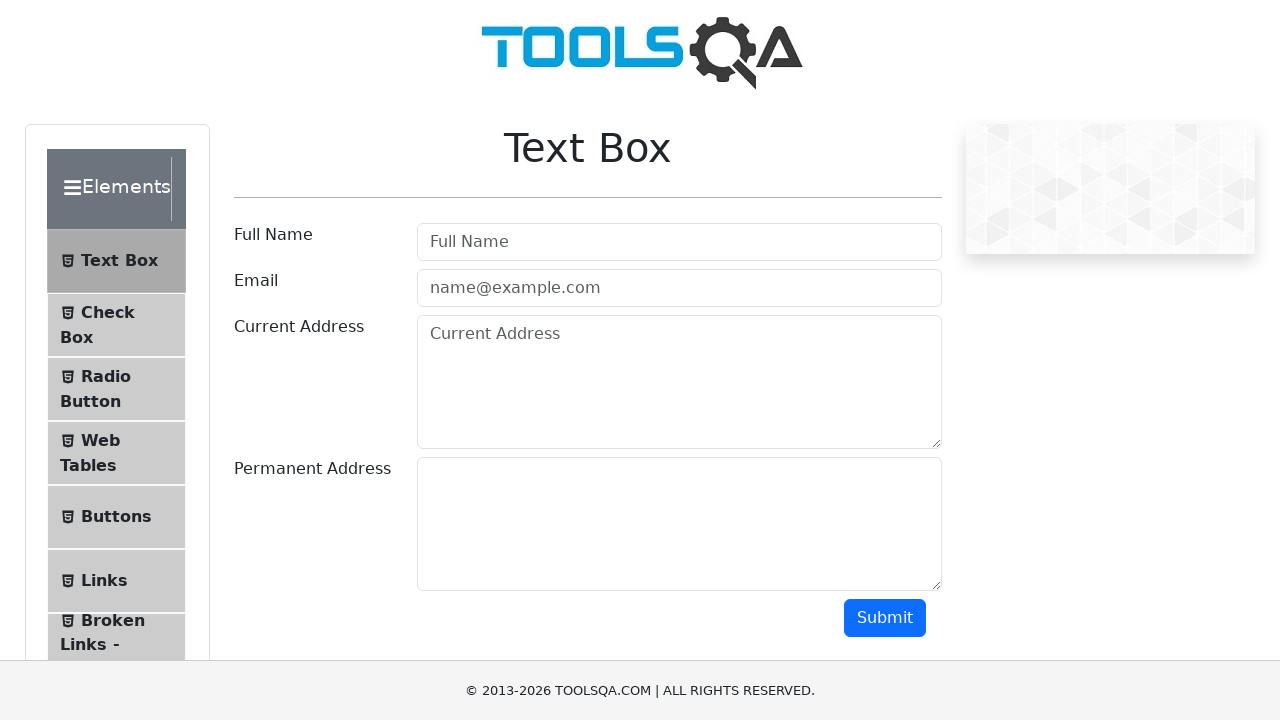

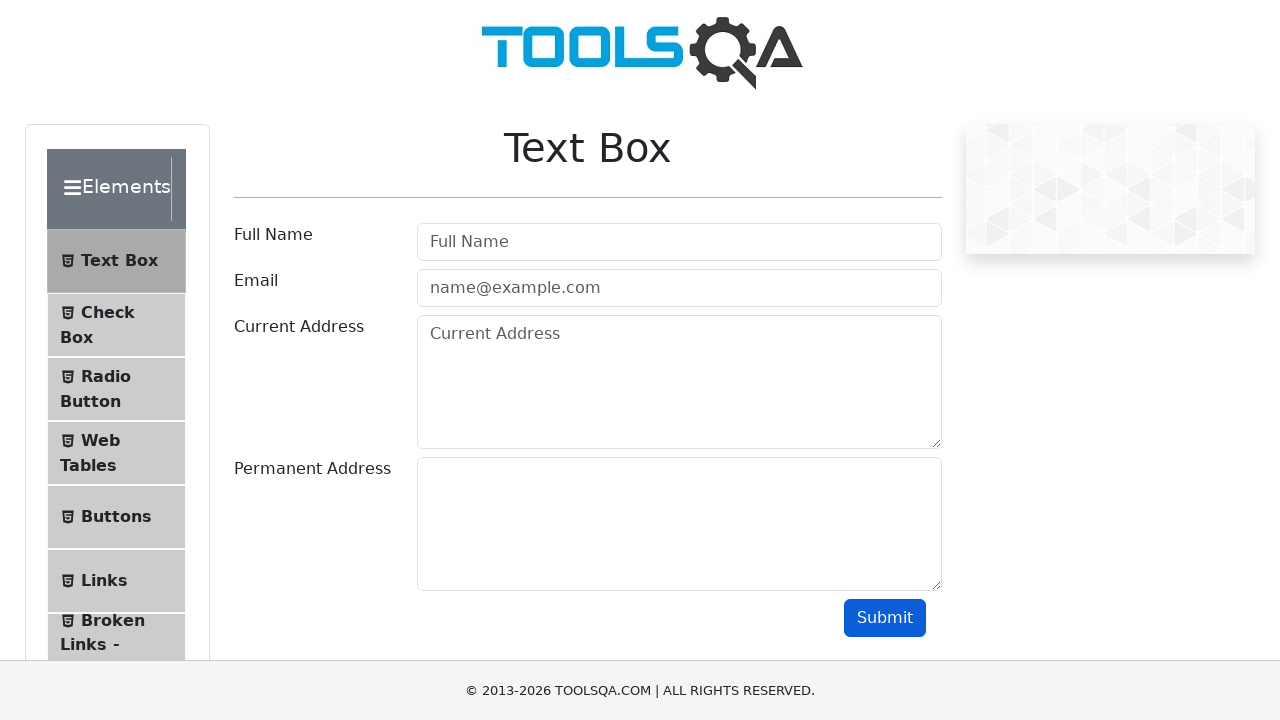